Tests dynamic content loading by clicking a start button and verifying that hidden text becomes visible after loading

Starting URL: http://the-internet.herokuapp.com/dynamic_loading/1

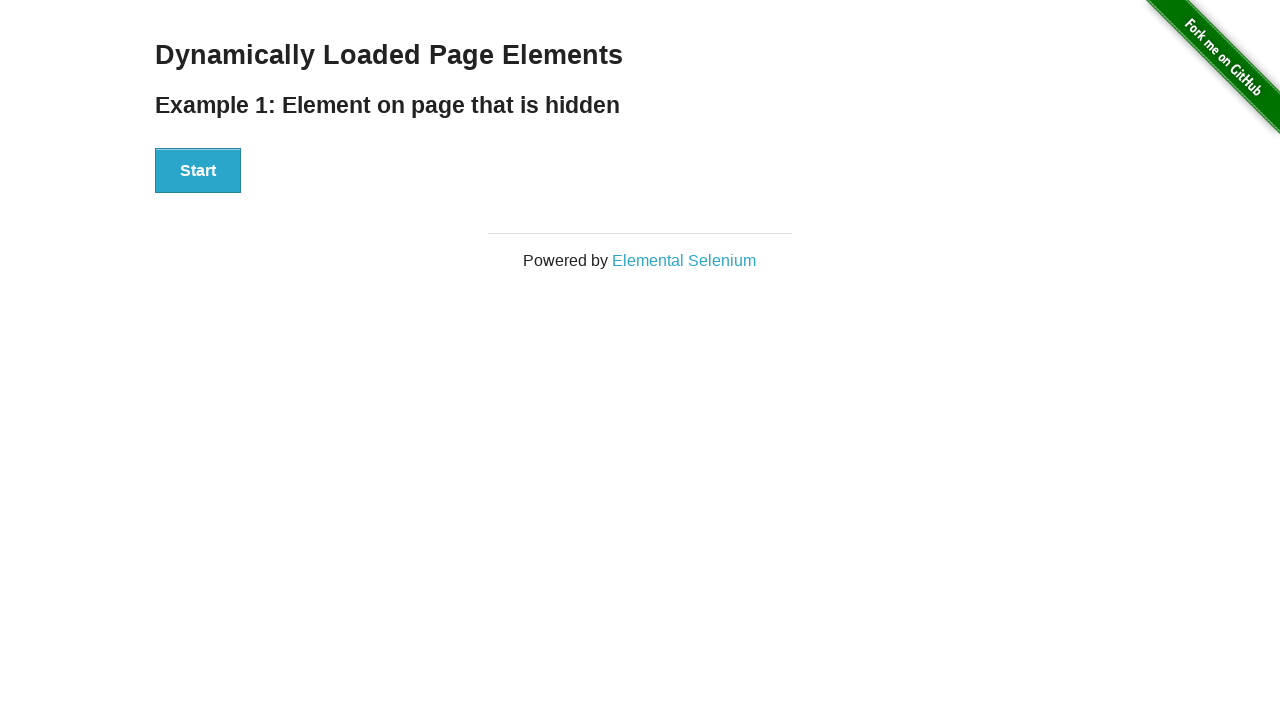

Clicked the start button to trigger dynamic loading at (198, 171) on #start > button
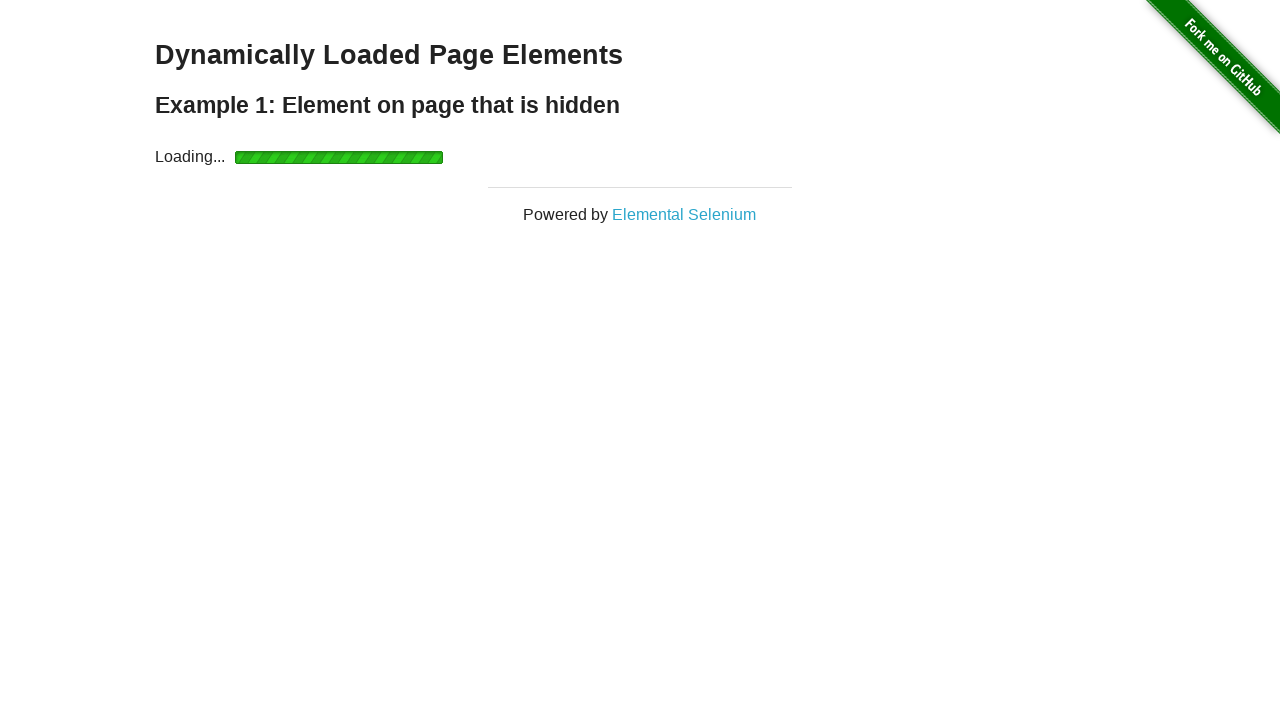

Waited for hidden text to become visible after loading
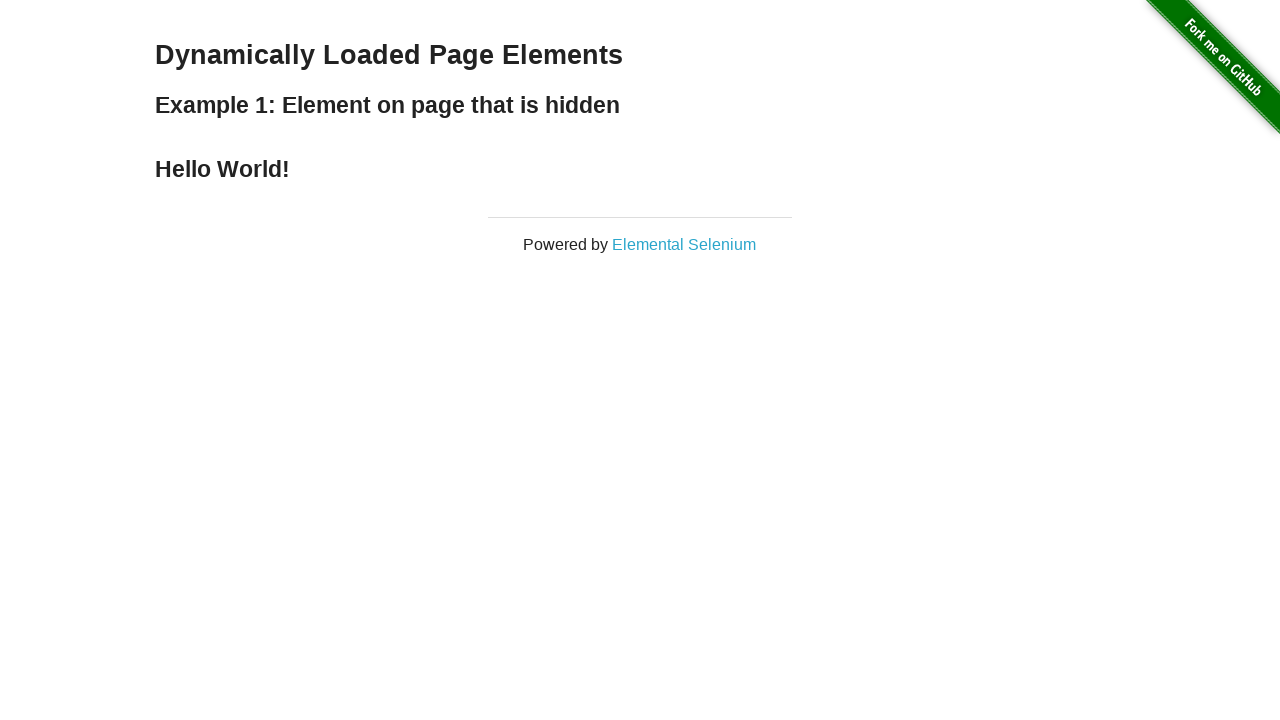

Located the hidden text element
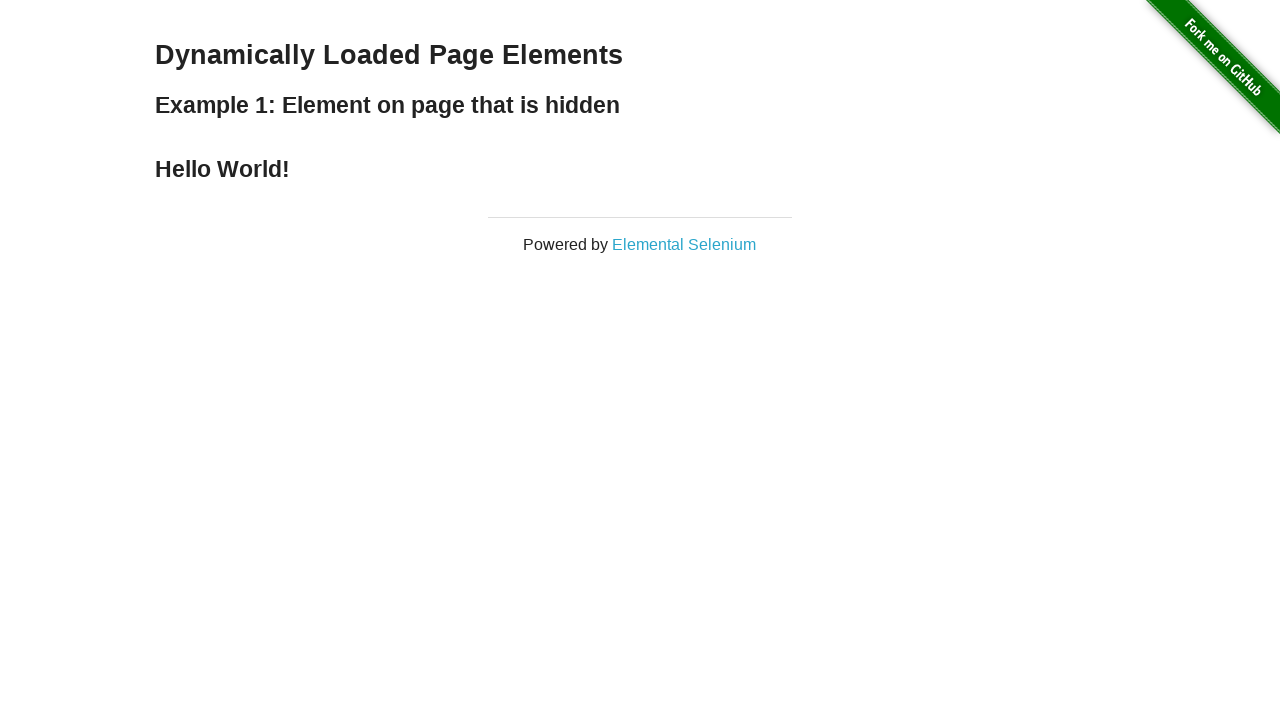

Verified that hidden text is now visible
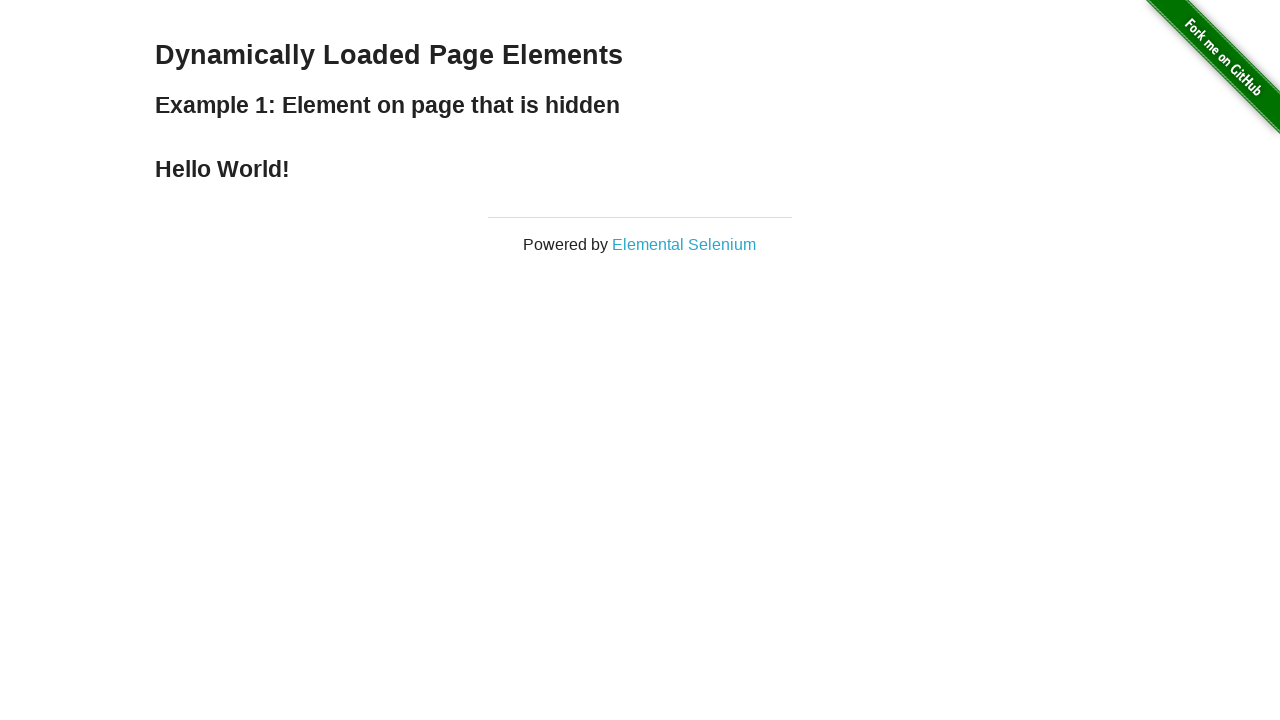

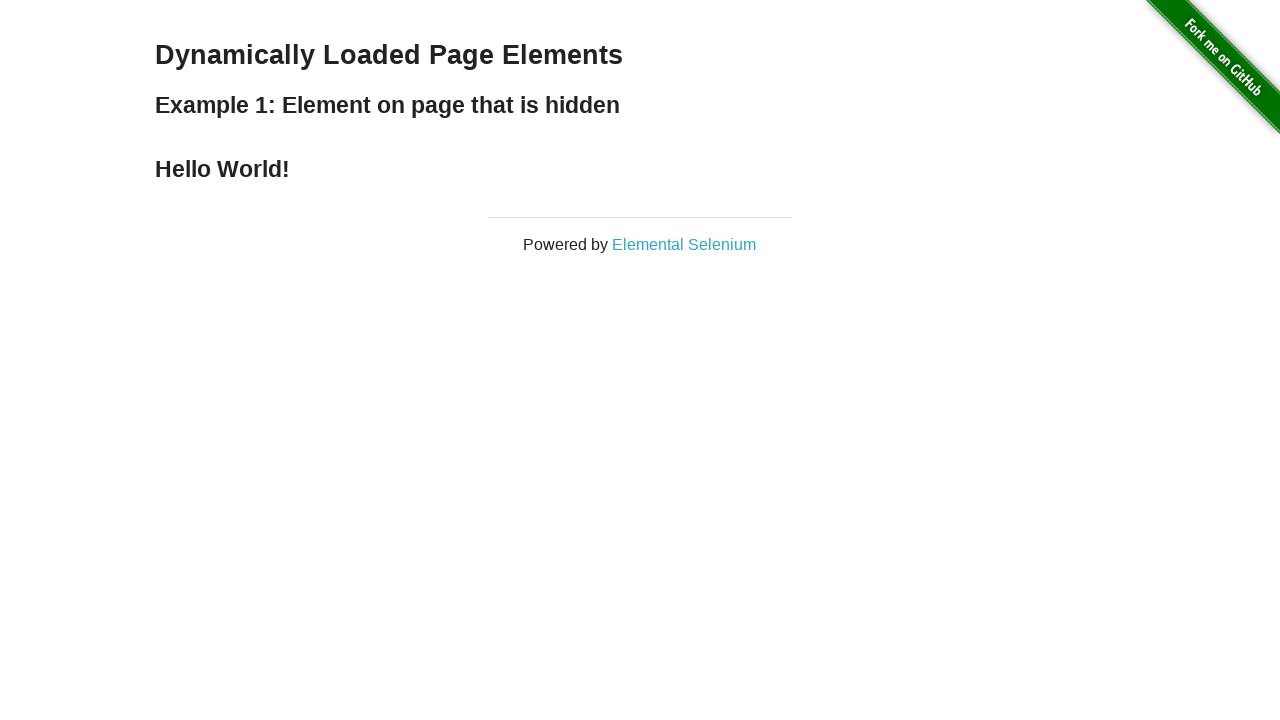